Tests adding a new todo item by entering text in the input field, clicking the add button, and verifying the new item appears in the list

Starting URL: http://www.angularjs.org

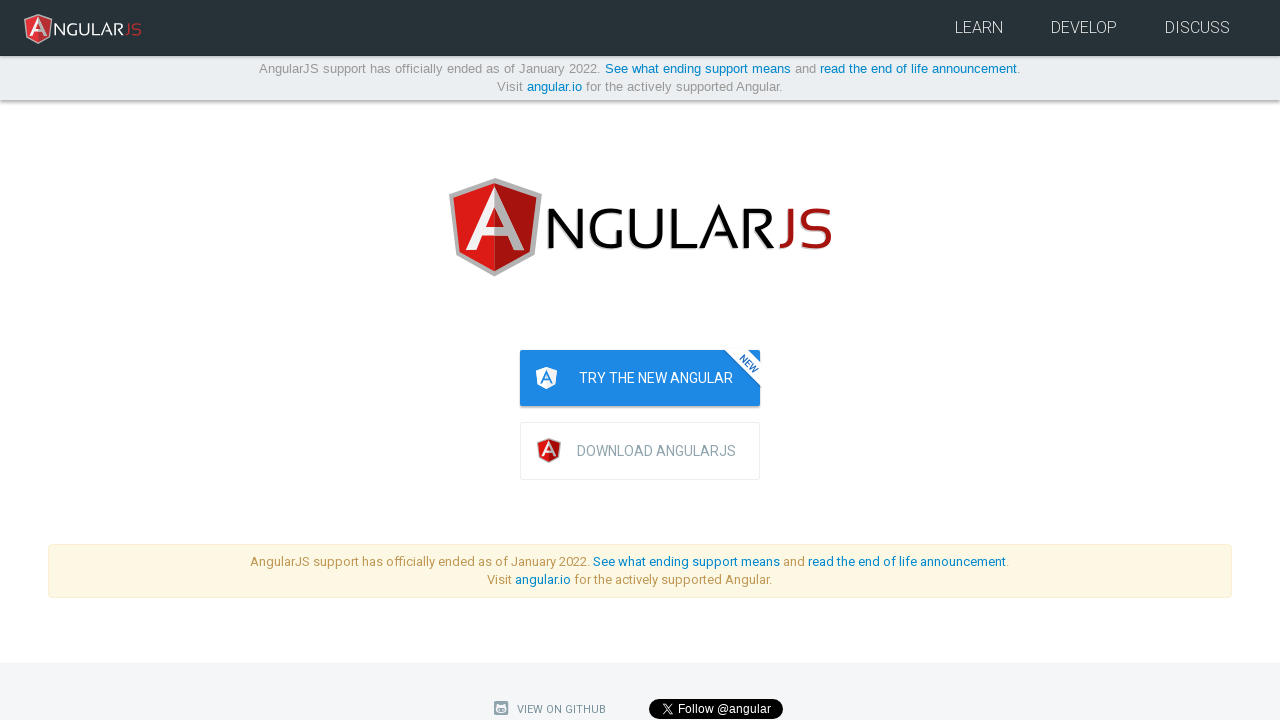

Waited for todo input field to be available
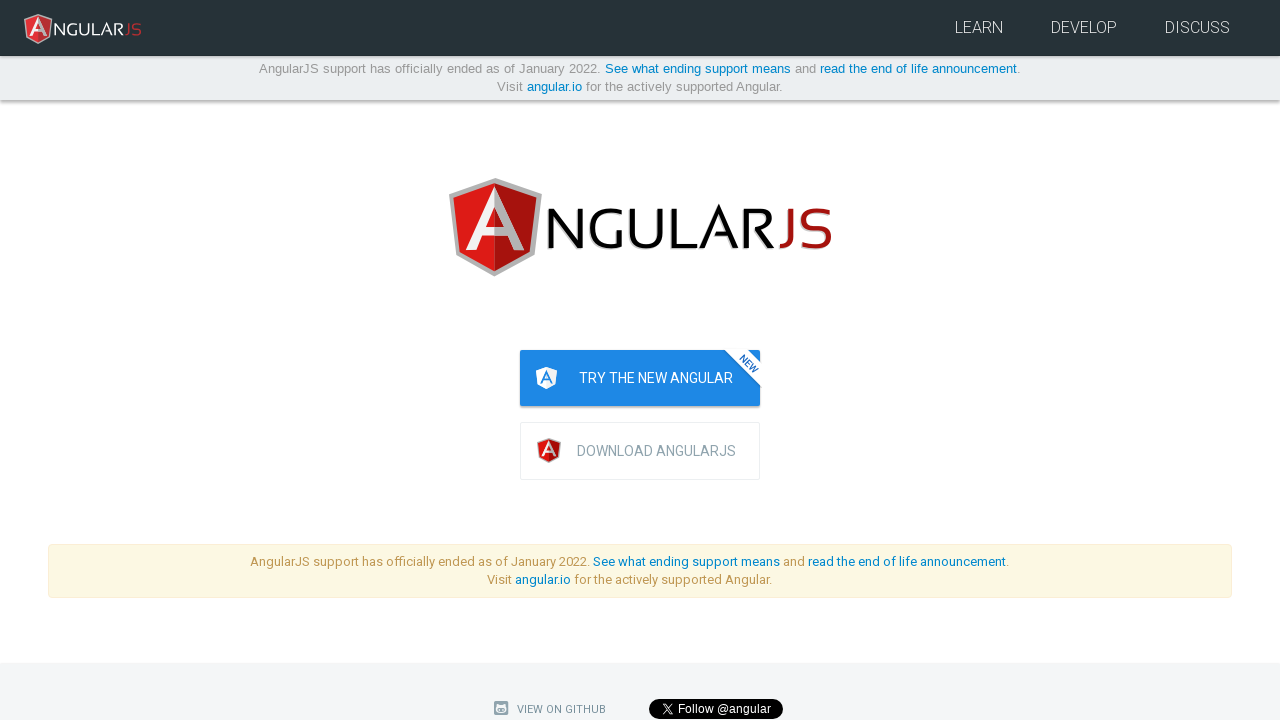

Filled todo input field with 'write a protractor test' on [ng-model='todoList.todoText']
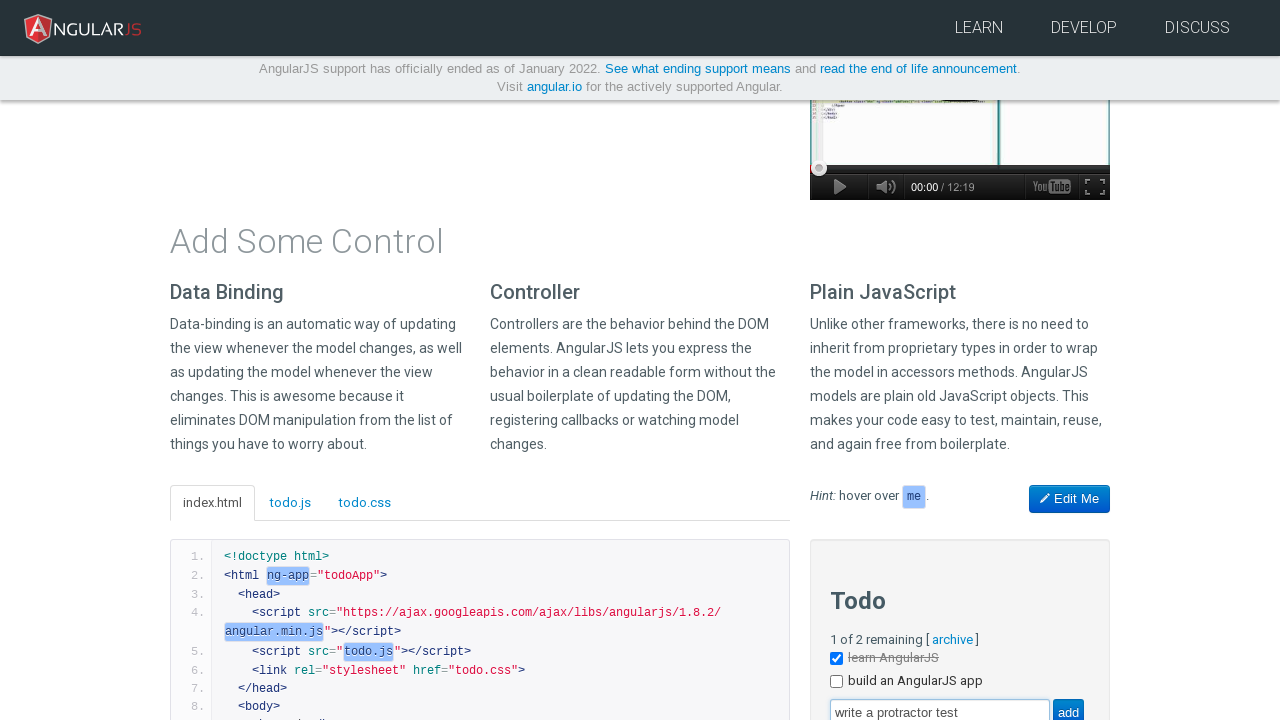

Clicked the add button to create new todo at (1068, 706) on [value='add']
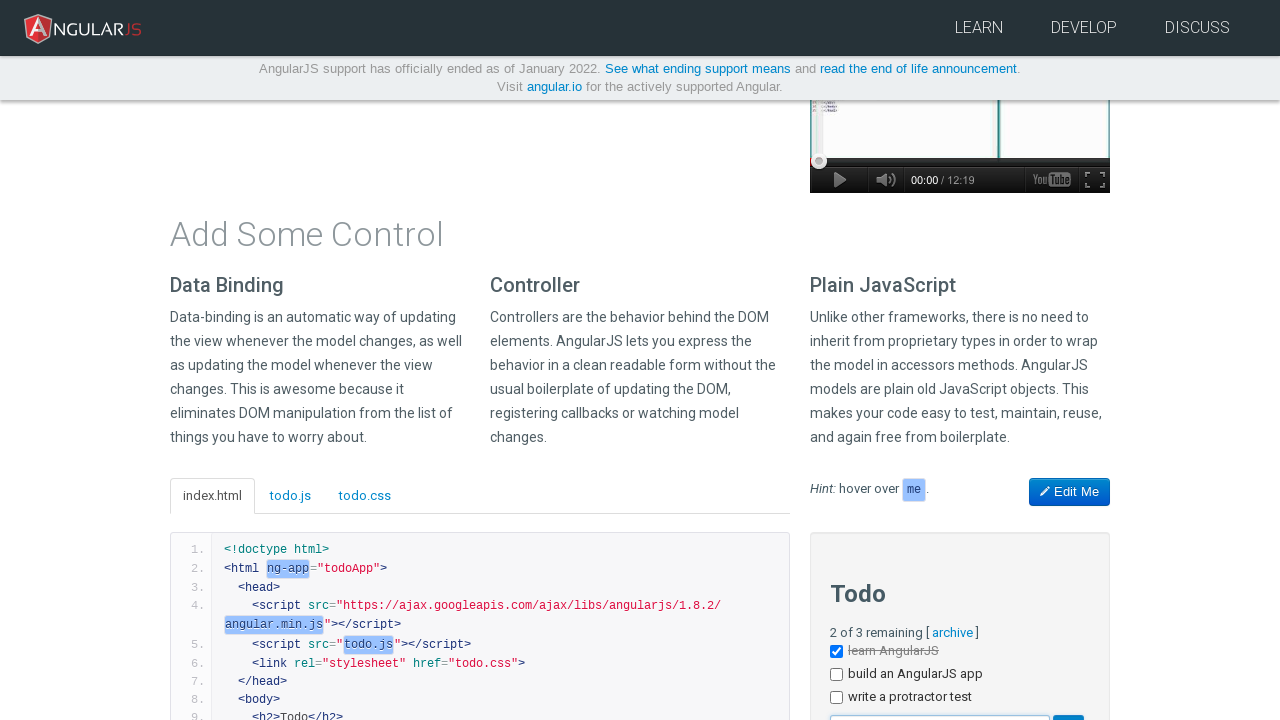

Verified todo list now contains 3 items
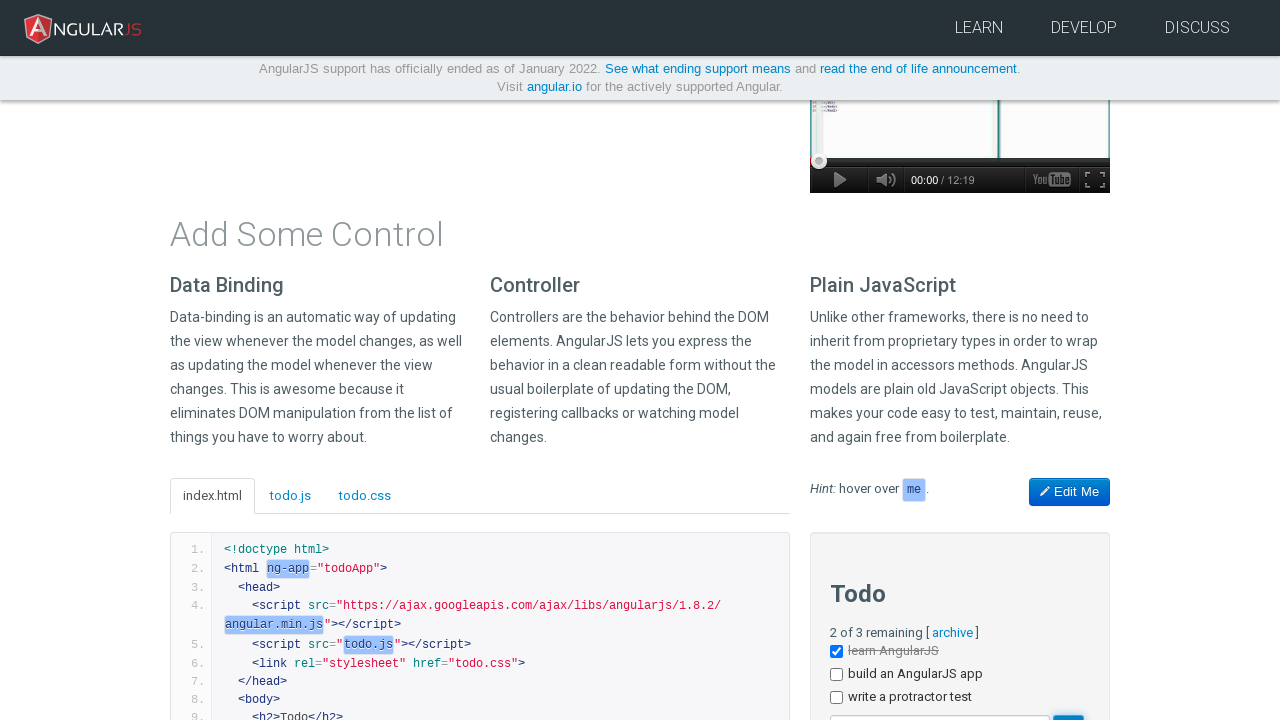

Verified new todo item contains text 'write a protractor test'
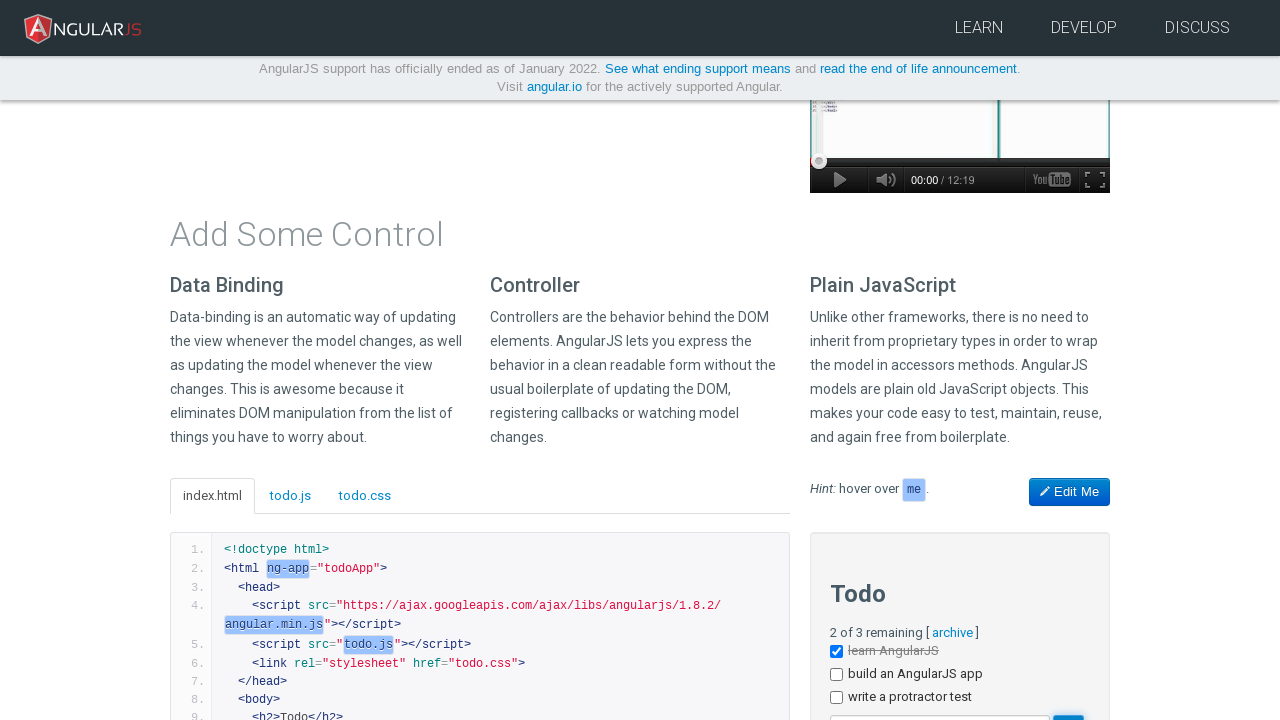

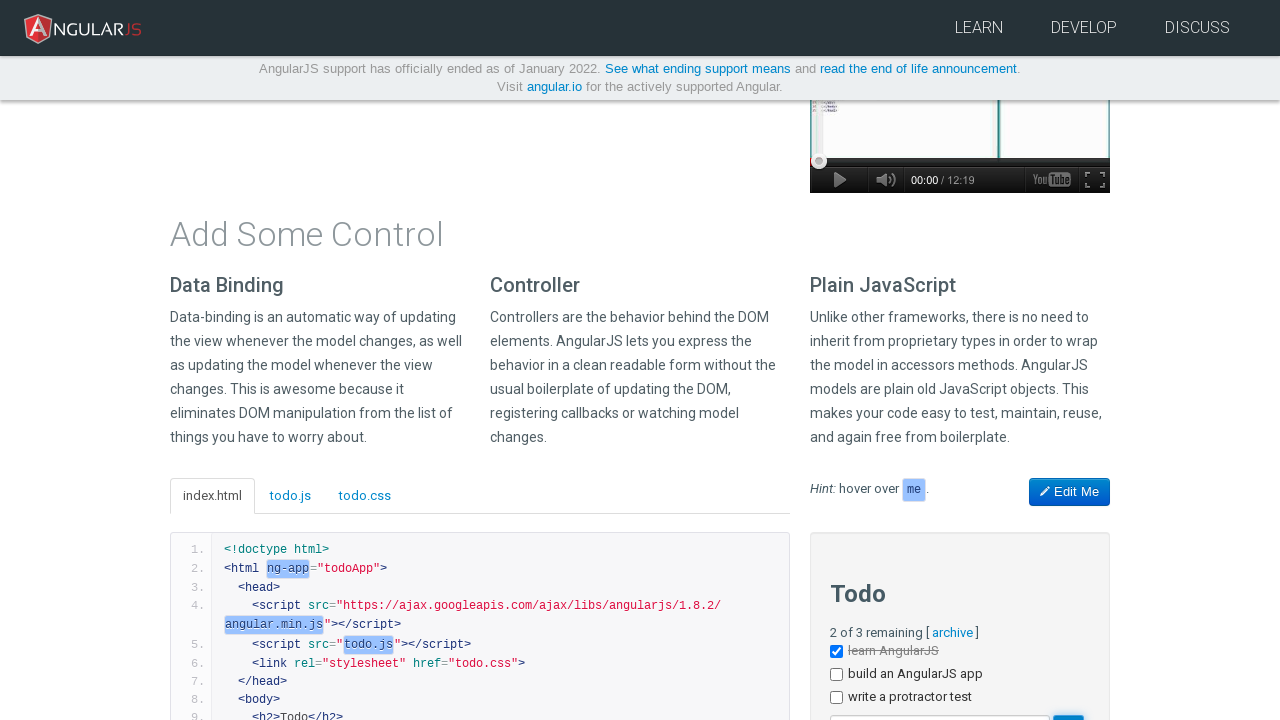